Tests a data types form by filling in personal information fields (leaving zip code empty) and submitting to verify form validation - checking that the empty zip code field shows an error (red) while all other filled fields show success (green).

Starting URL: https://bonigarcia.dev/selenium-webdriver-java/data-types.html

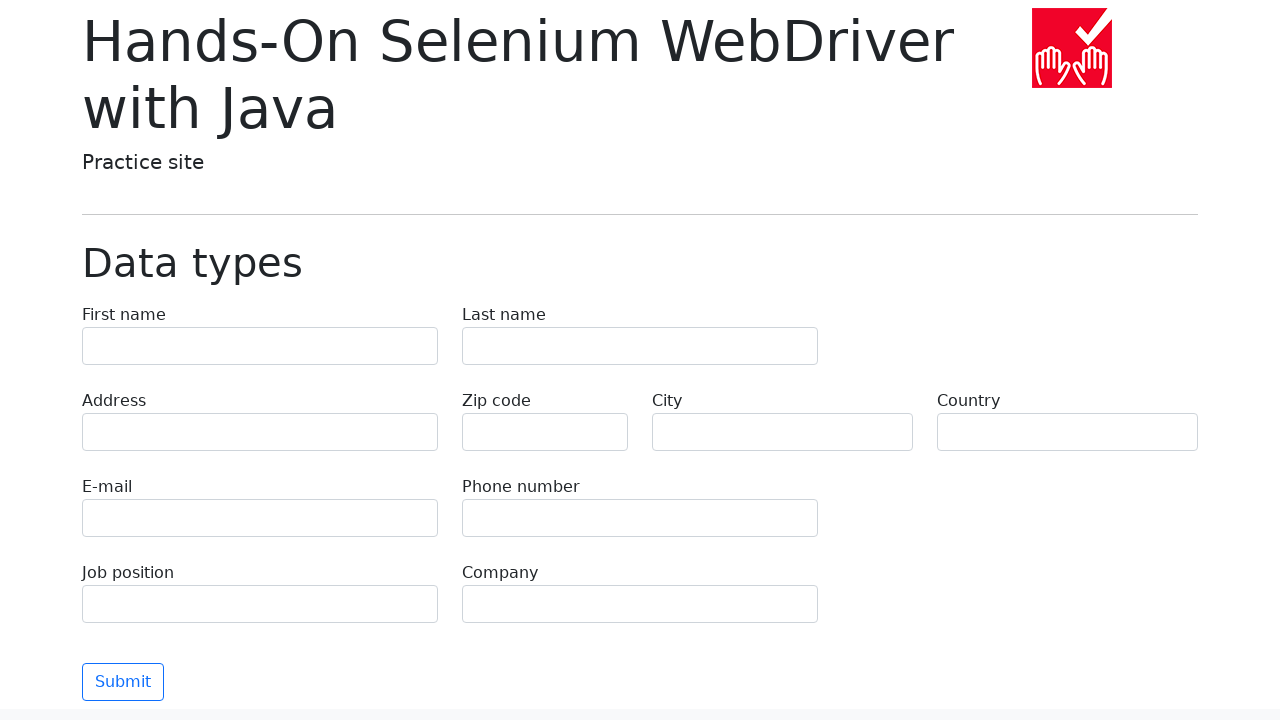

Form fields became visible
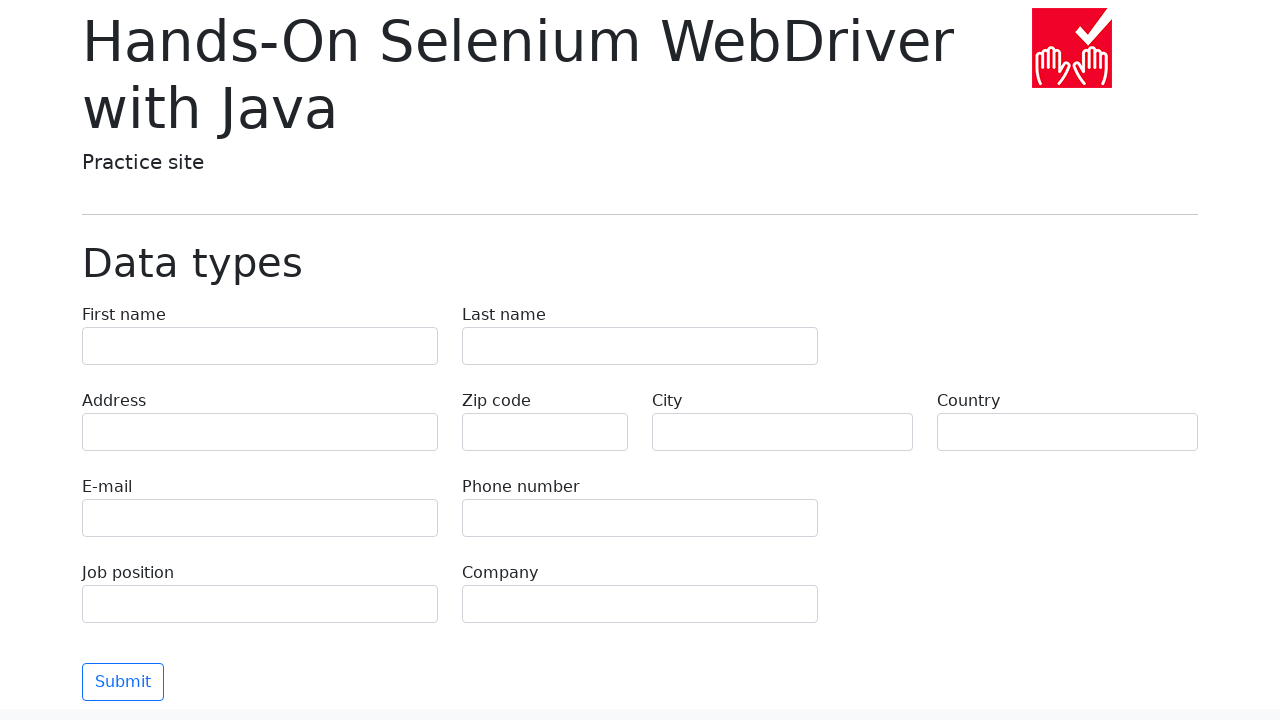

Filled first name field with 'Иван' on input[name='first-name']
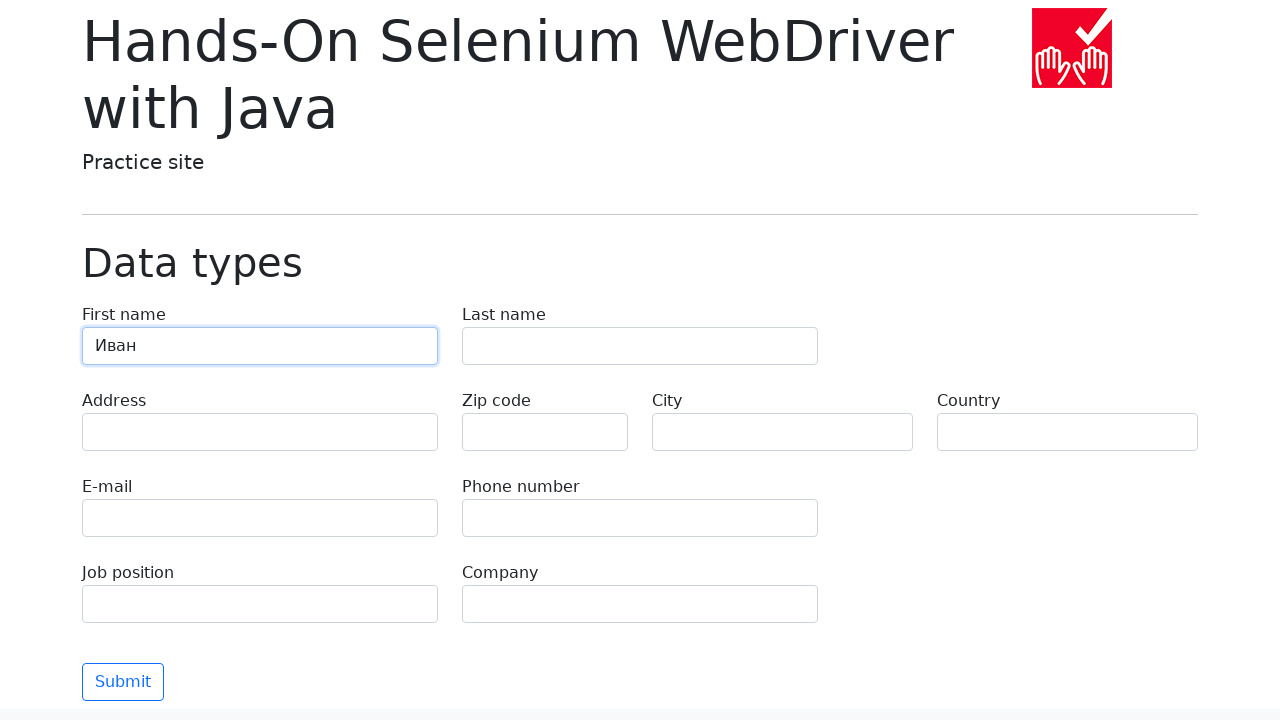

Filled last name field with 'Петров' on input[name='last-name']
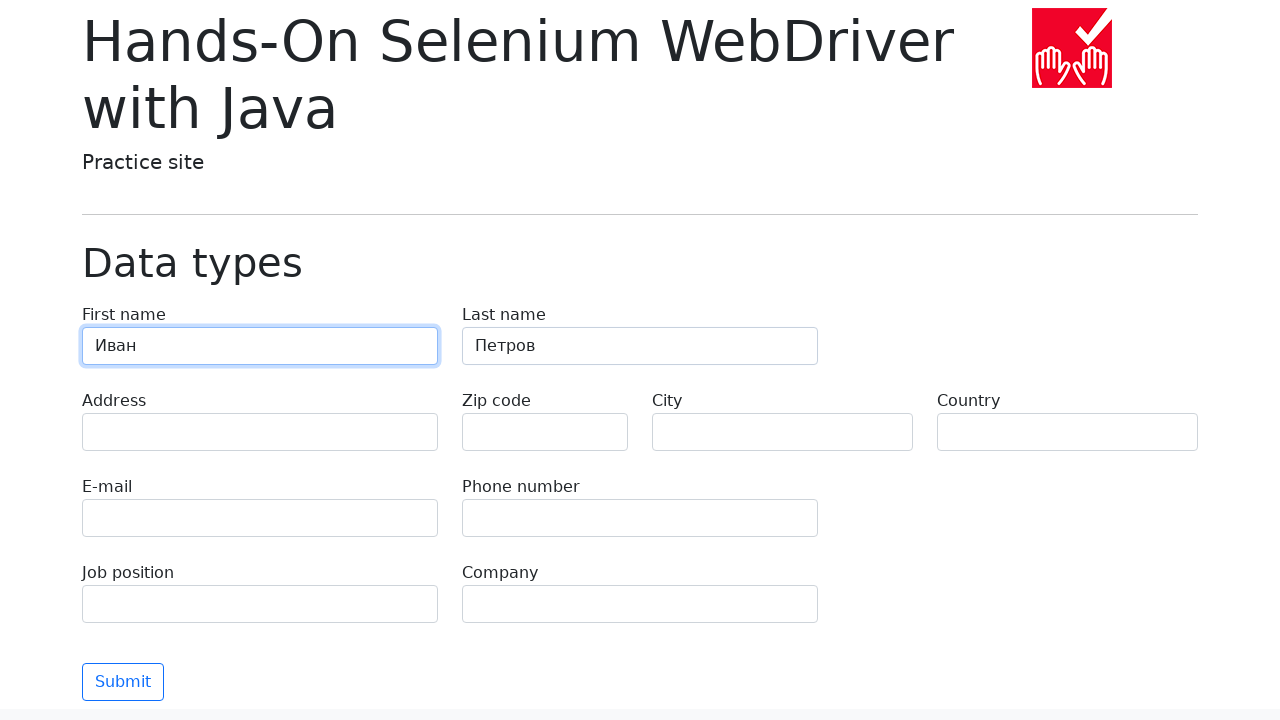

Filled address field with 'Ленина, 55-3' on input[name='address']
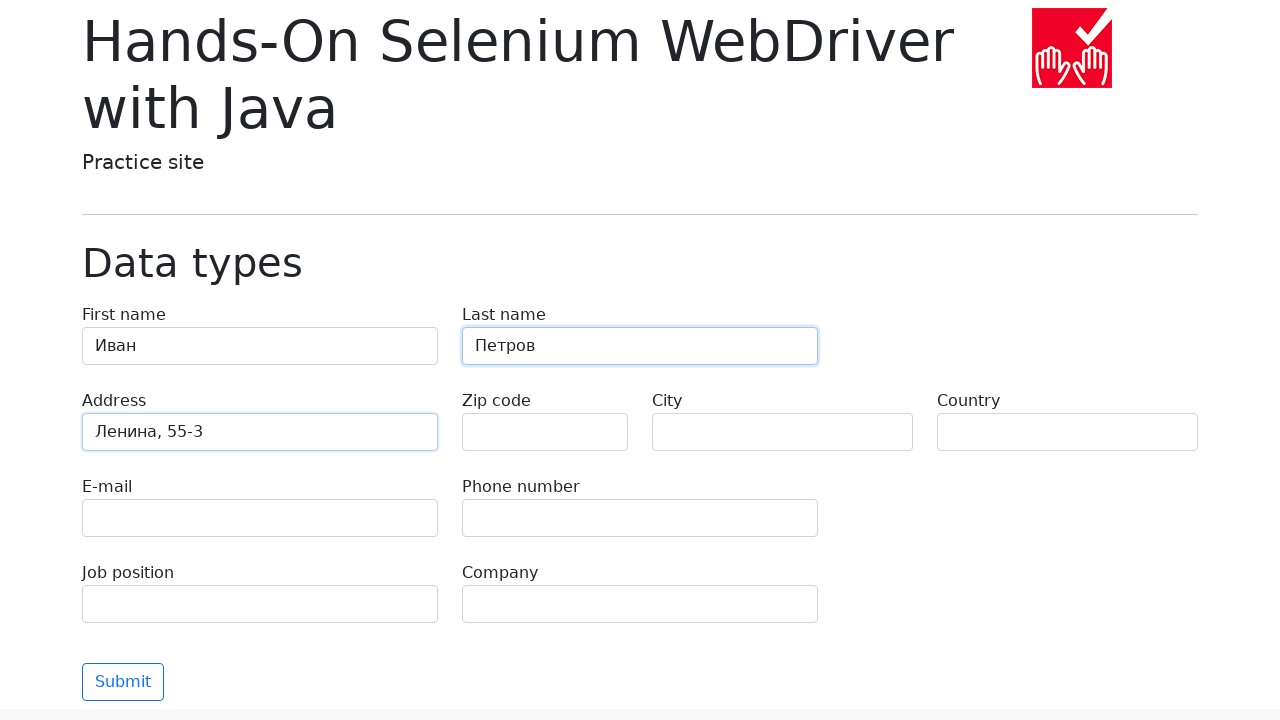

Filled email field with 'test@skypro.com' on input[name='e-mail']
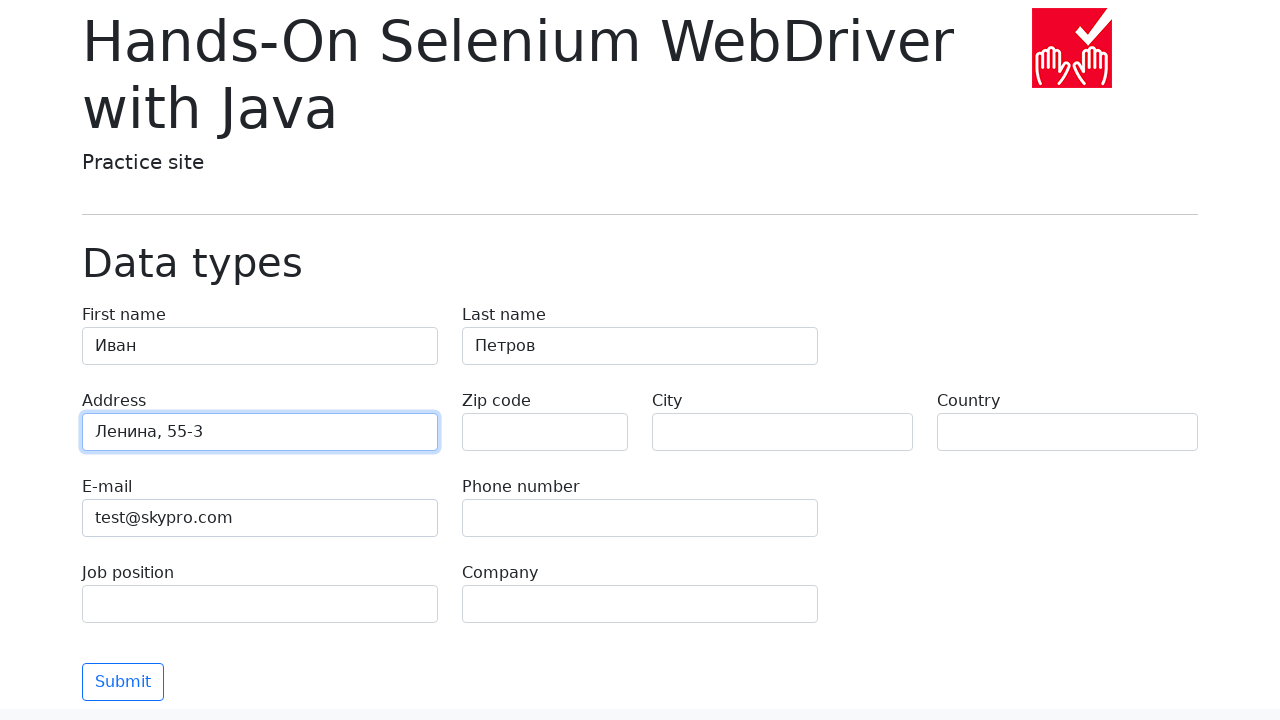

Filled phone field with '+7985899998787' on input[name='phone']
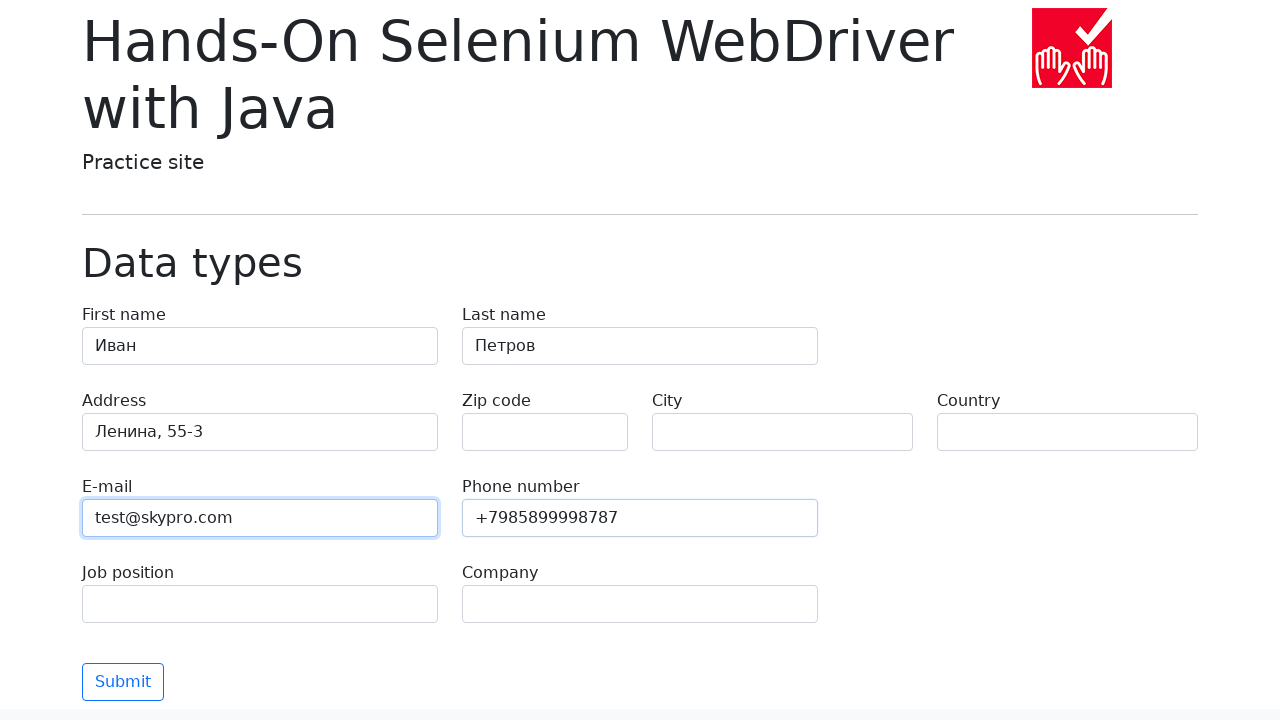

Left zip code field empty to test validation on input[name='zip-code']
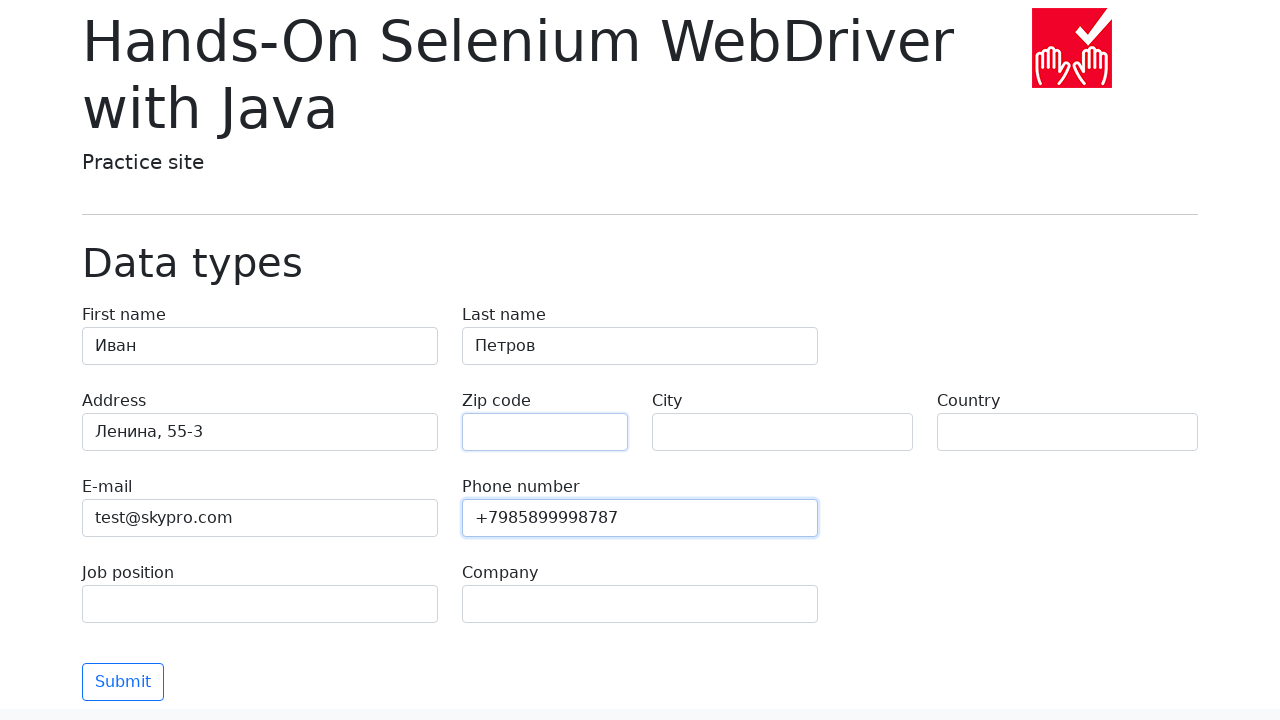

Filled city field with 'Москва' on input[name='city']
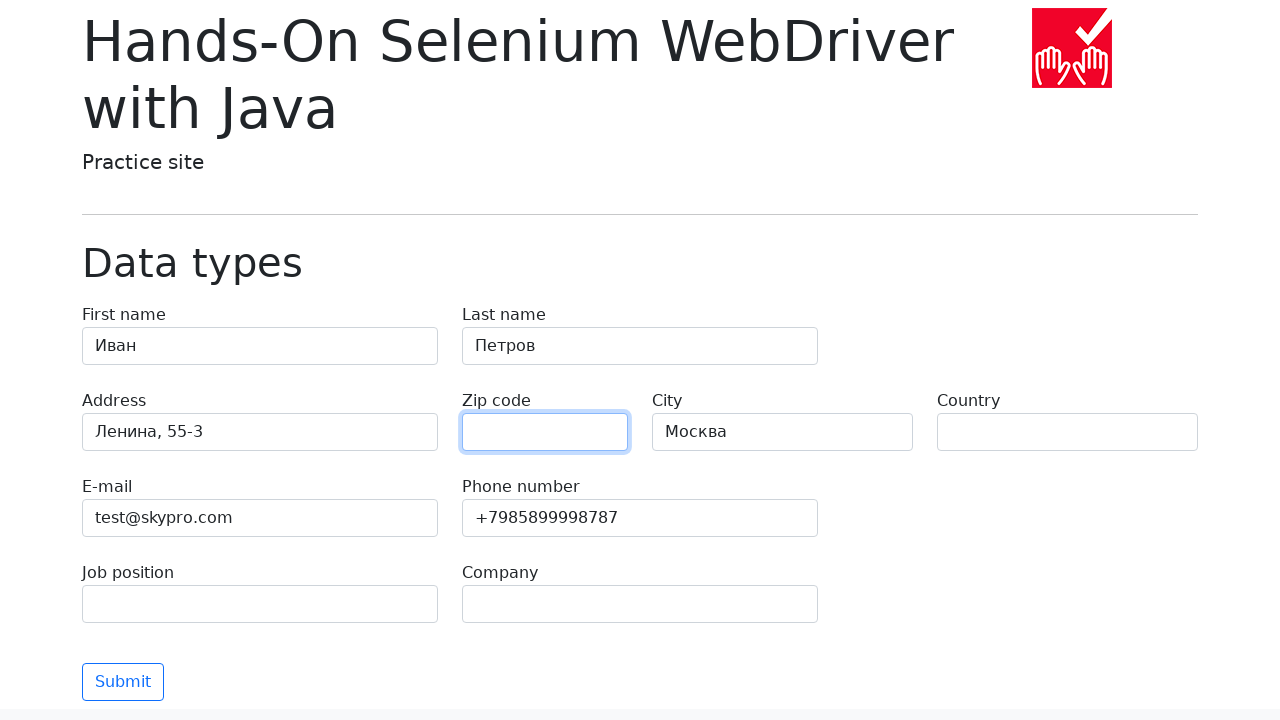

Filled country field with 'Россия' on input[name='country']
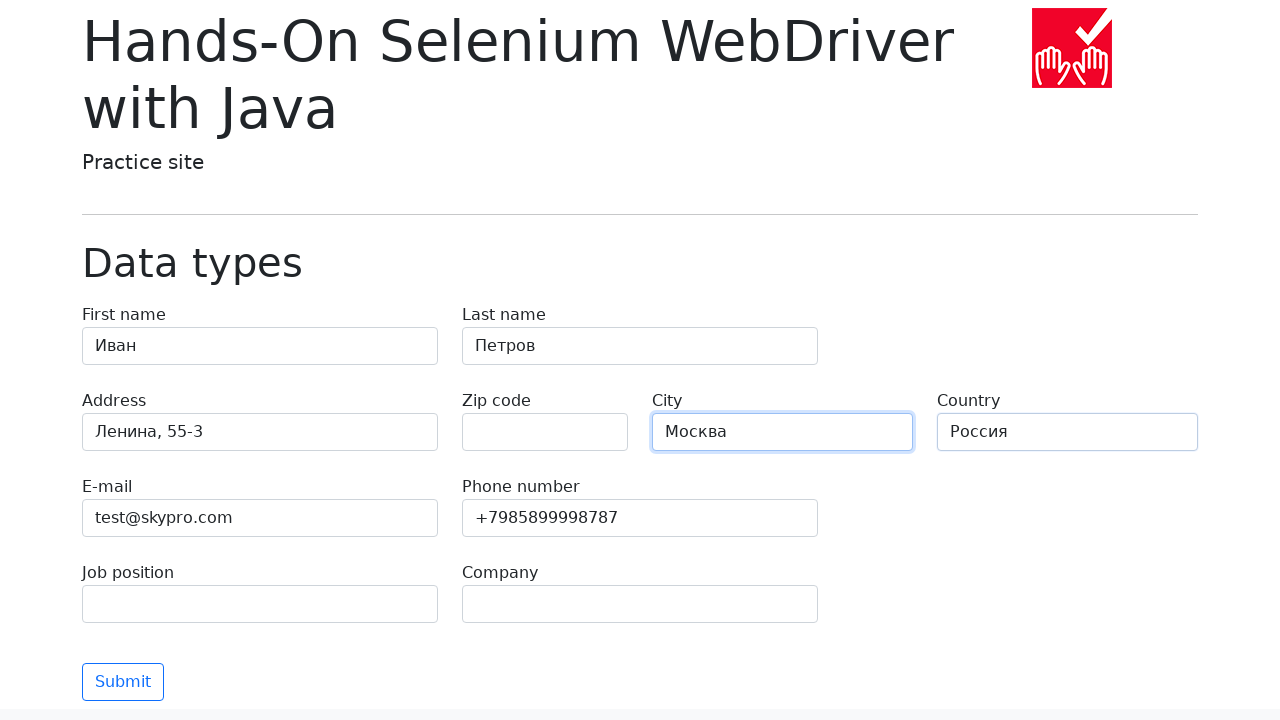

Filled job position field with 'QA' on input[name='job-position']
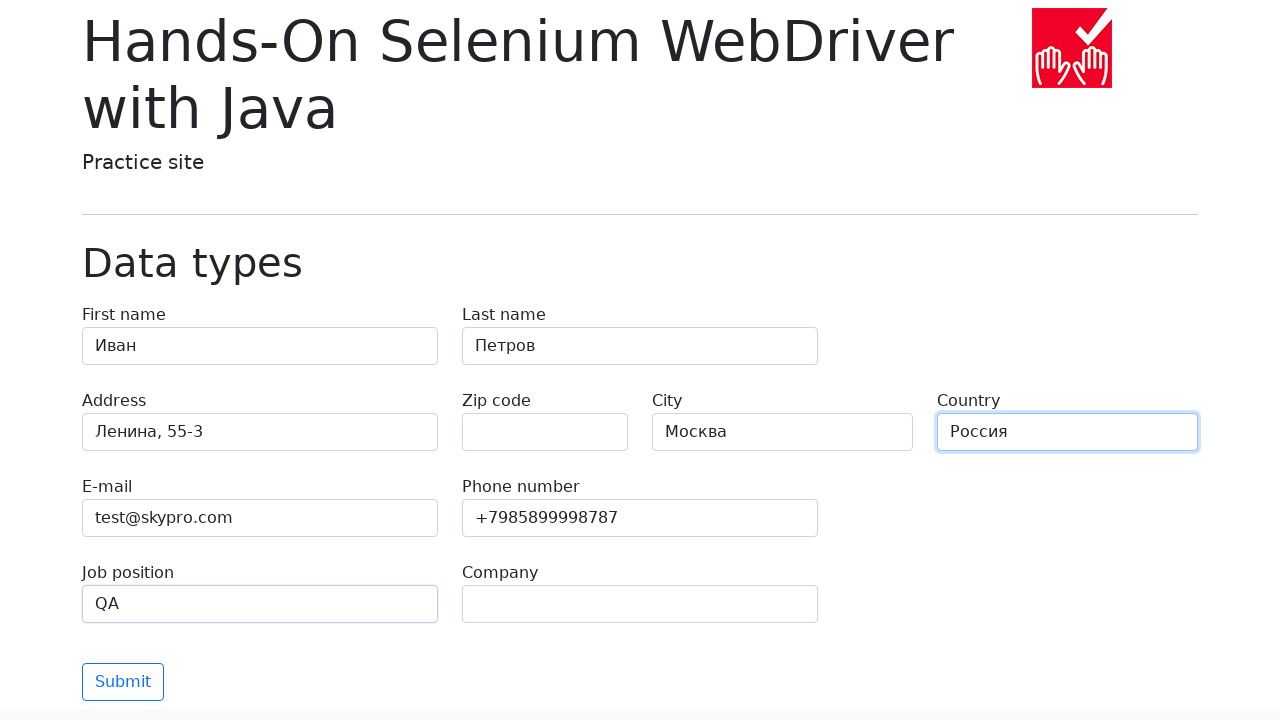

Filled company field with 'SkyPro' on input[name='company']
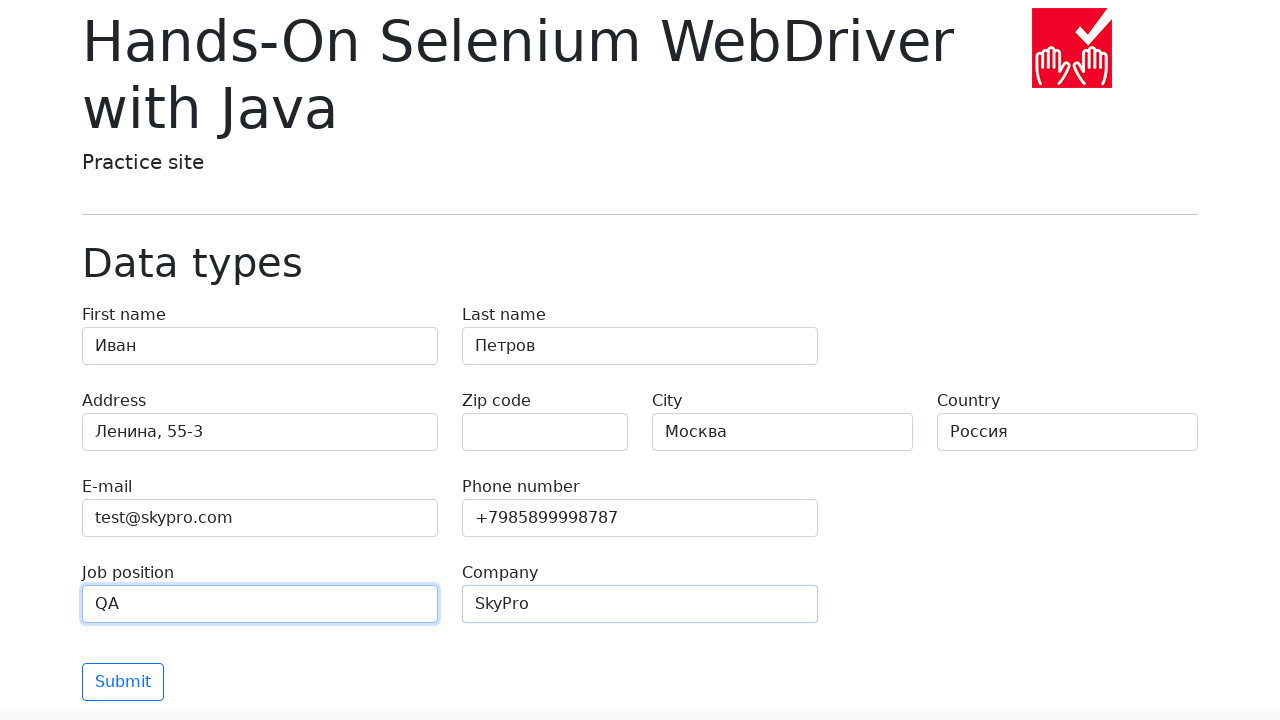

Clicked Submit button at (123, 682) on xpath=//button[contains(text(), 'Submit')]
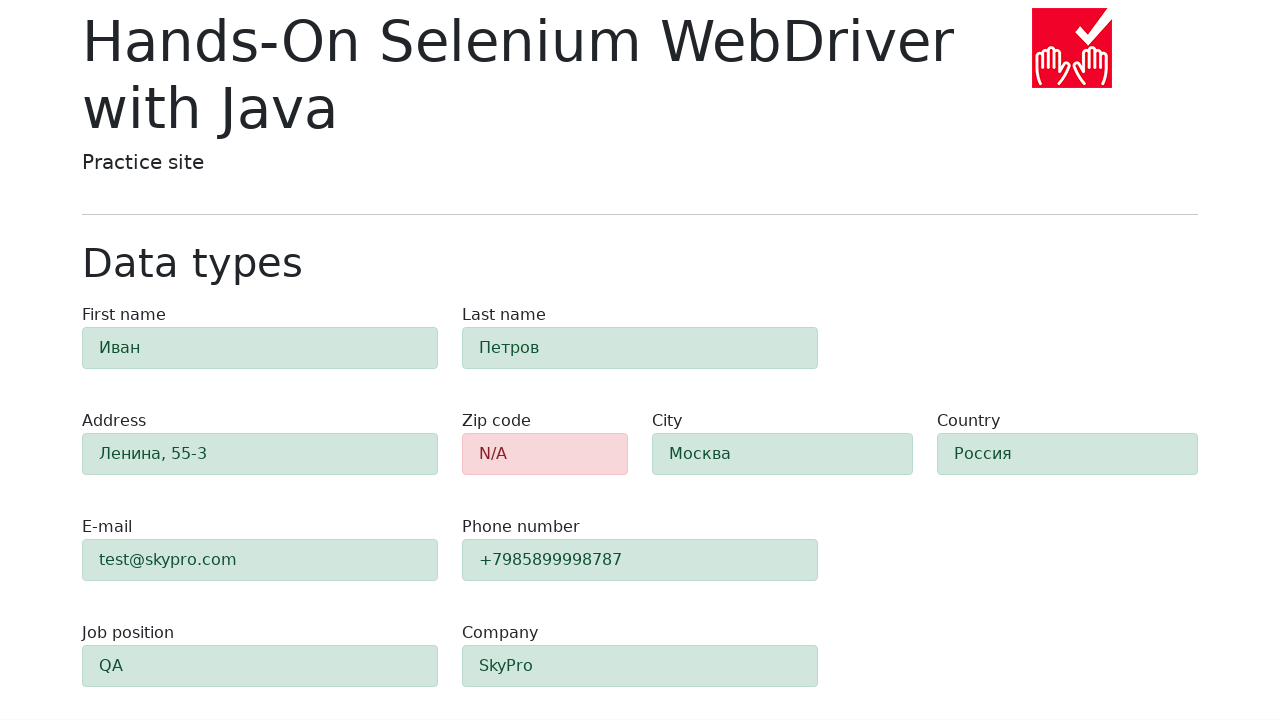

Validation error appeared on zip code field
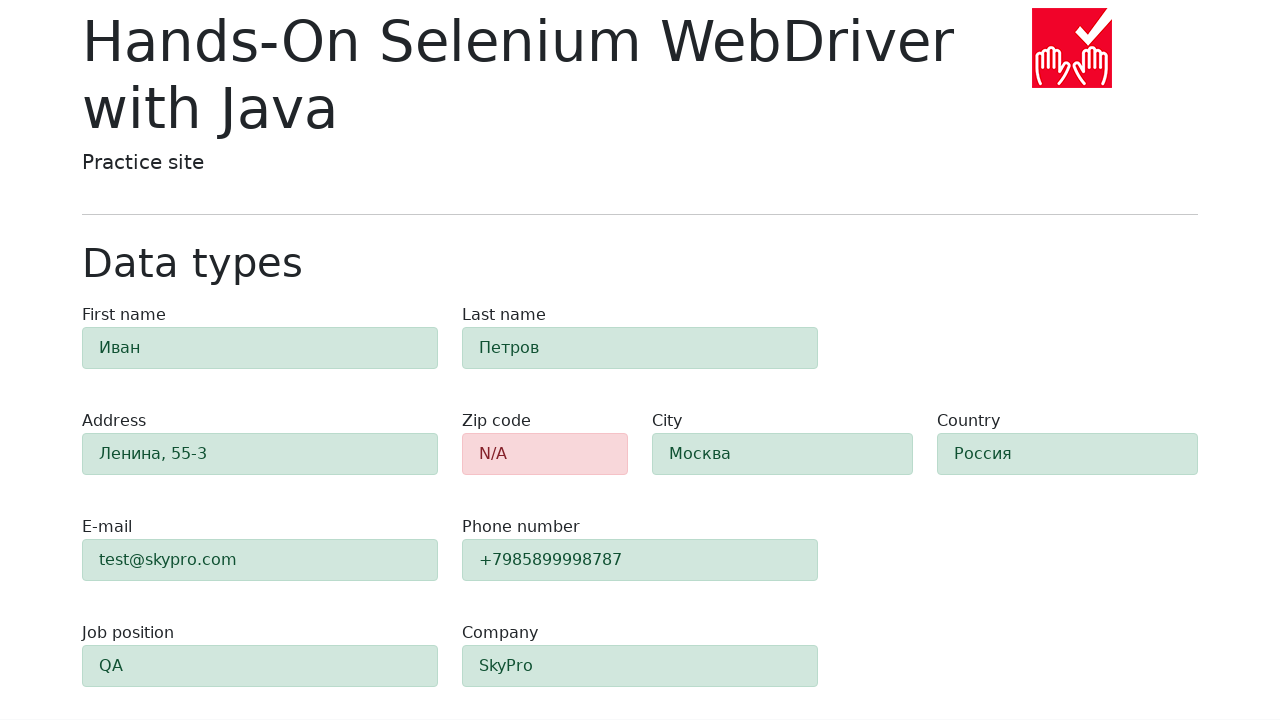

Retrieved zip code field class attribute
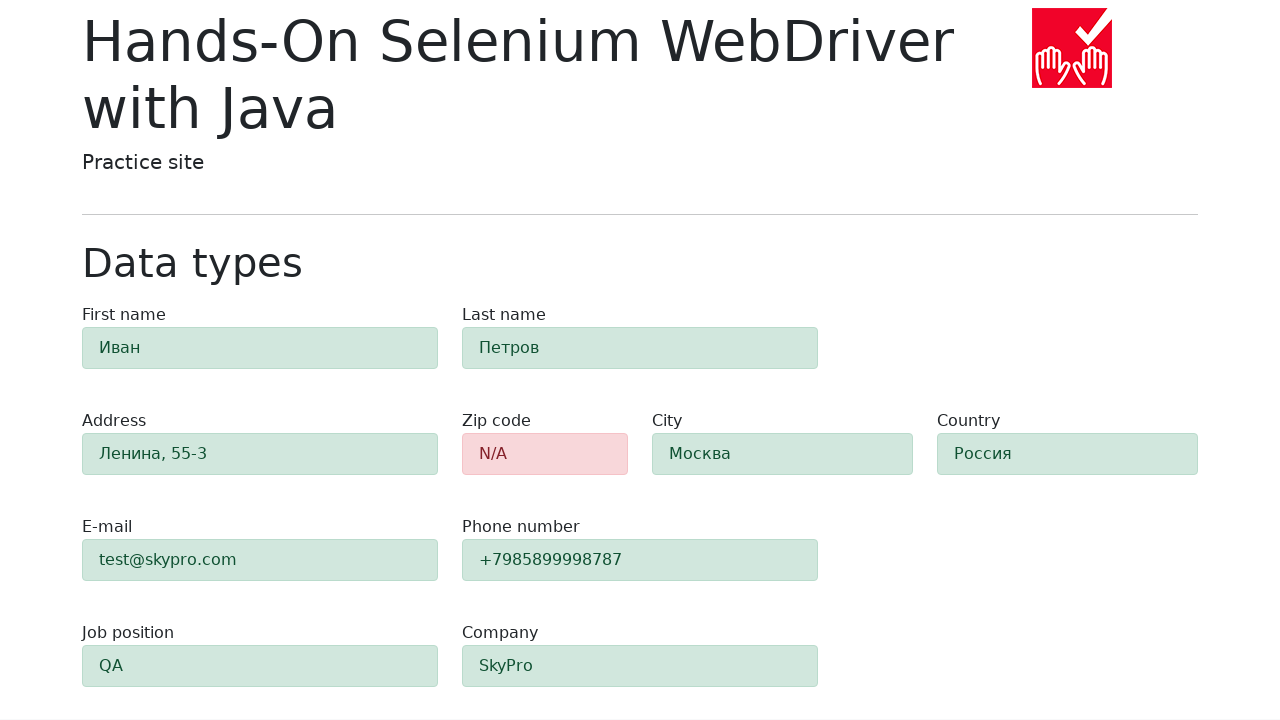

Verified zip code field shows error (alert-danger class present)
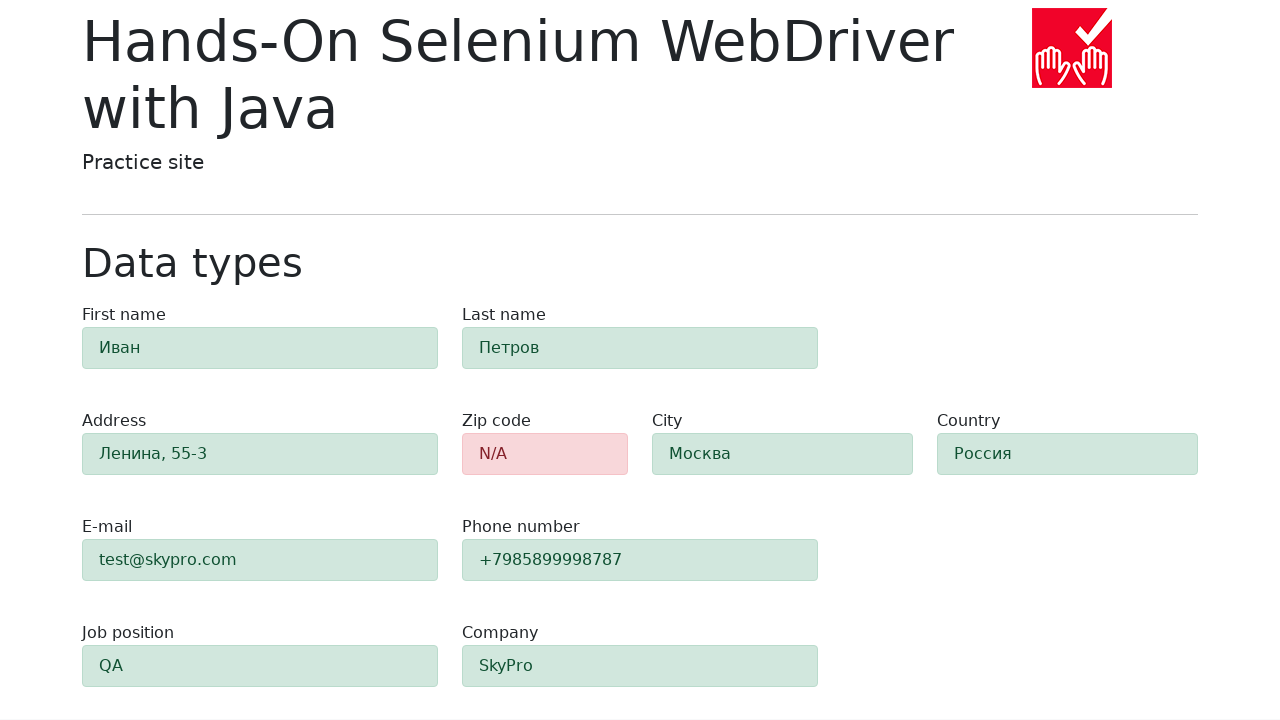

Verified first name field shows success (alert-success class present)
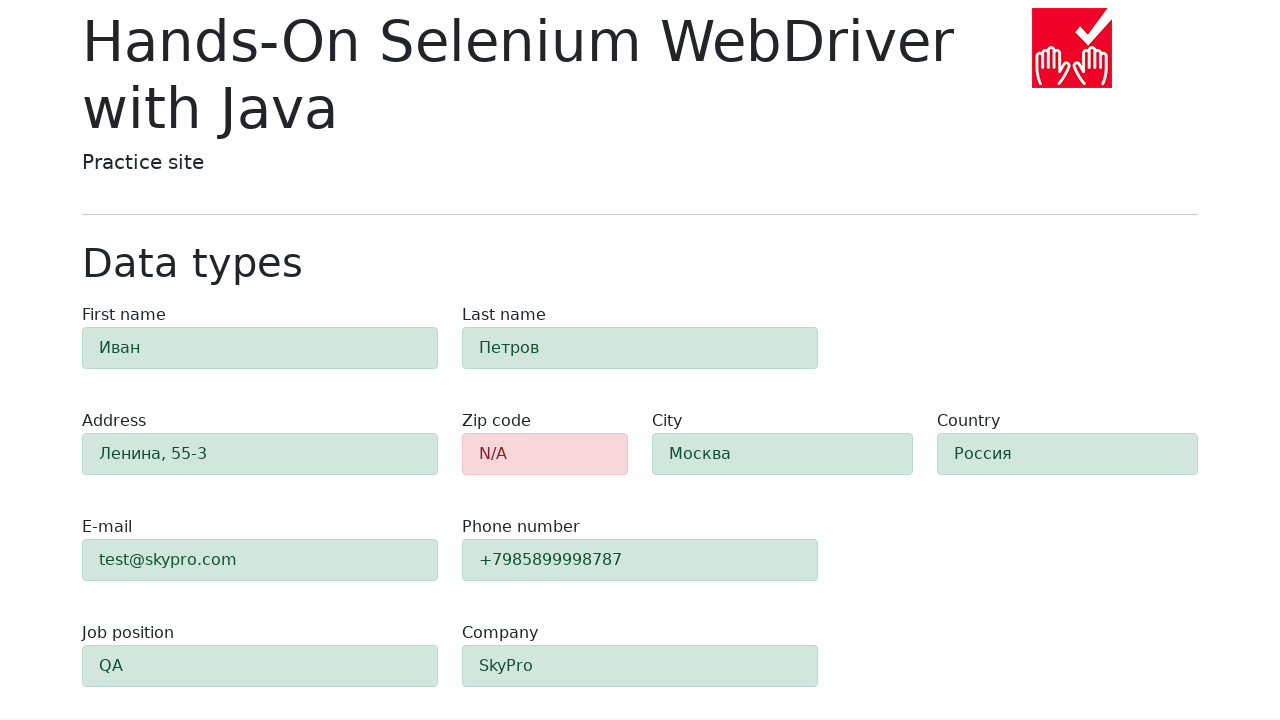

Verified last name field shows success (alert-success class present)
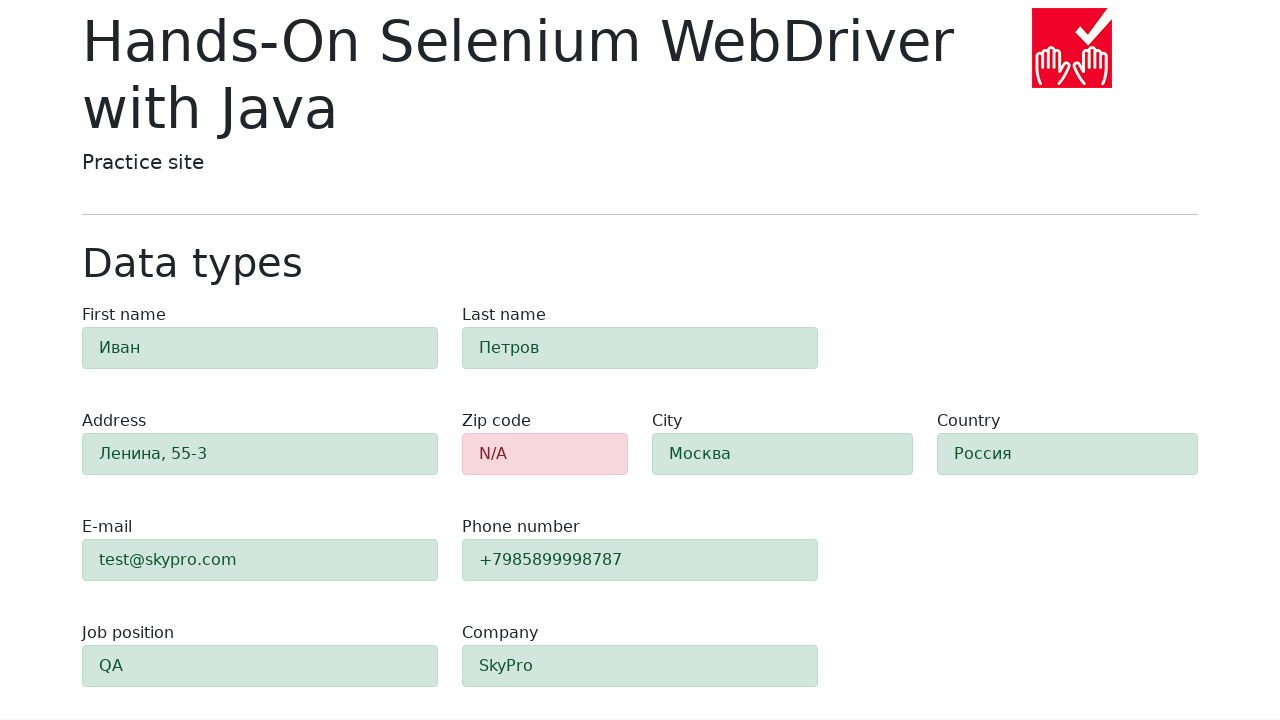

Verified address field shows success (alert-success class present)
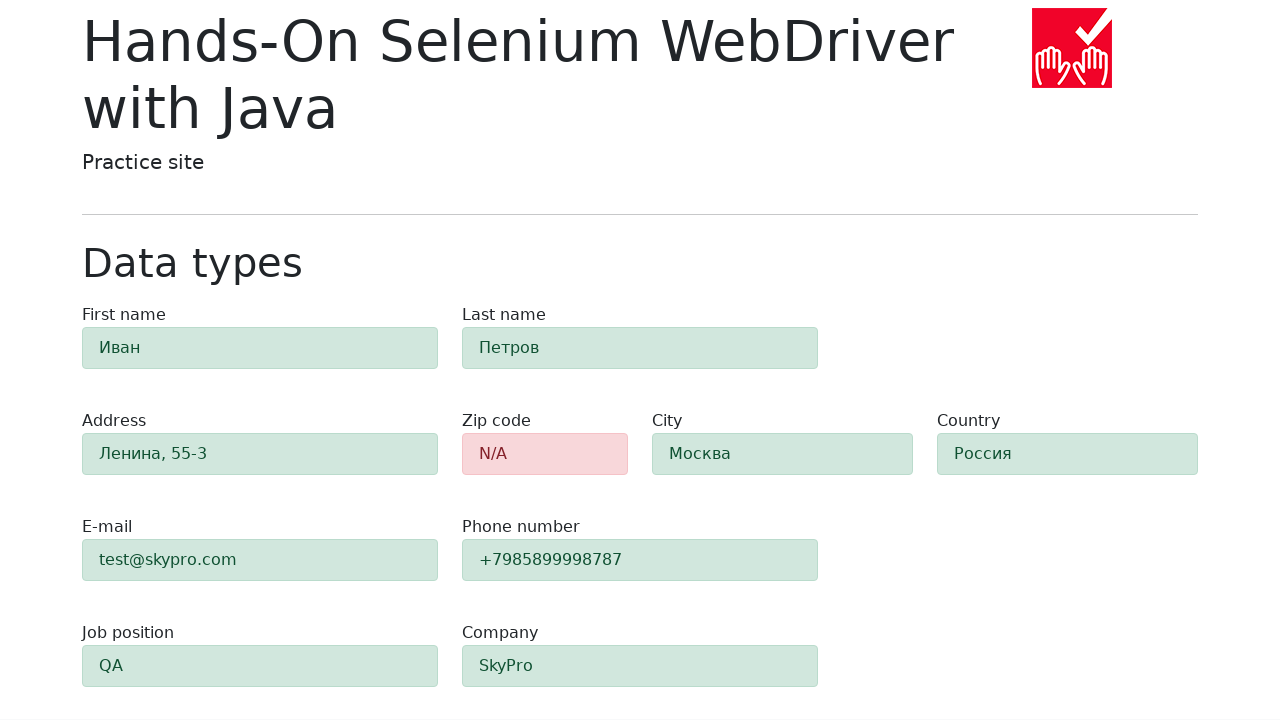

Verified email field shows success (alert-success class present)
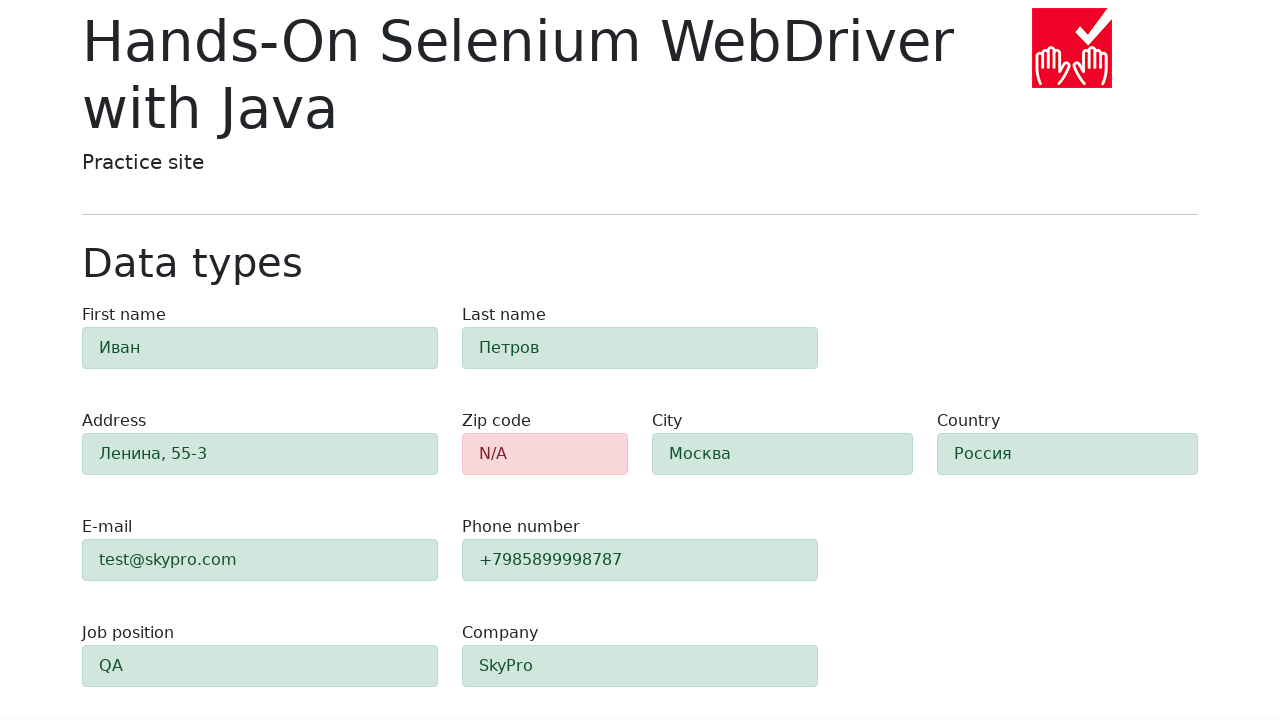

Verified phone field shows success (alert-success class present)
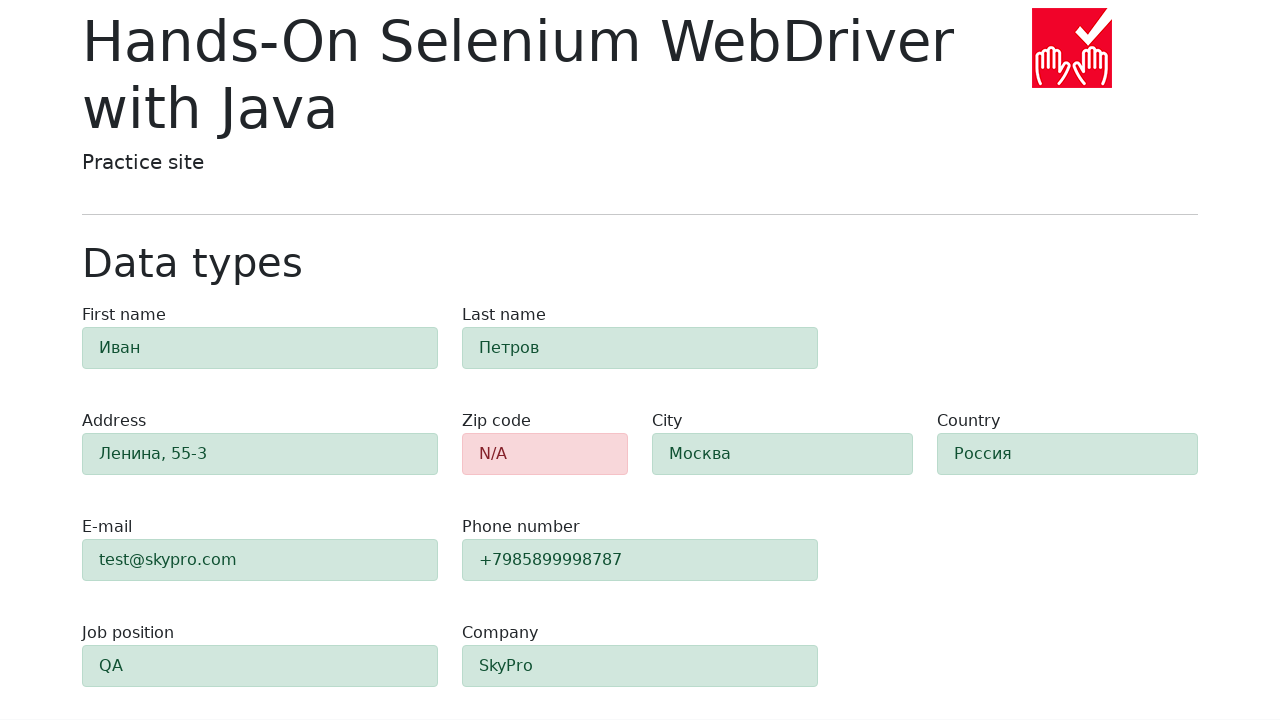

Verified city field shows success (alert-success class present)
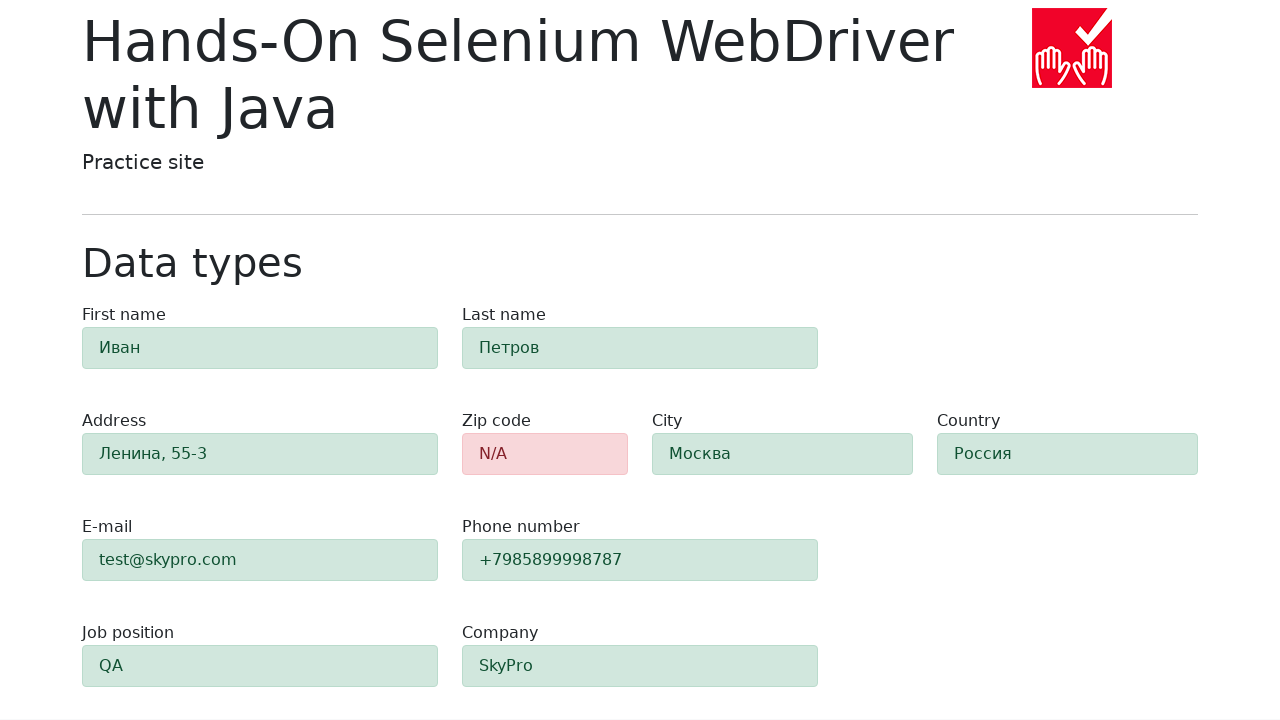

Verified job position field shows success (alert-success class present)
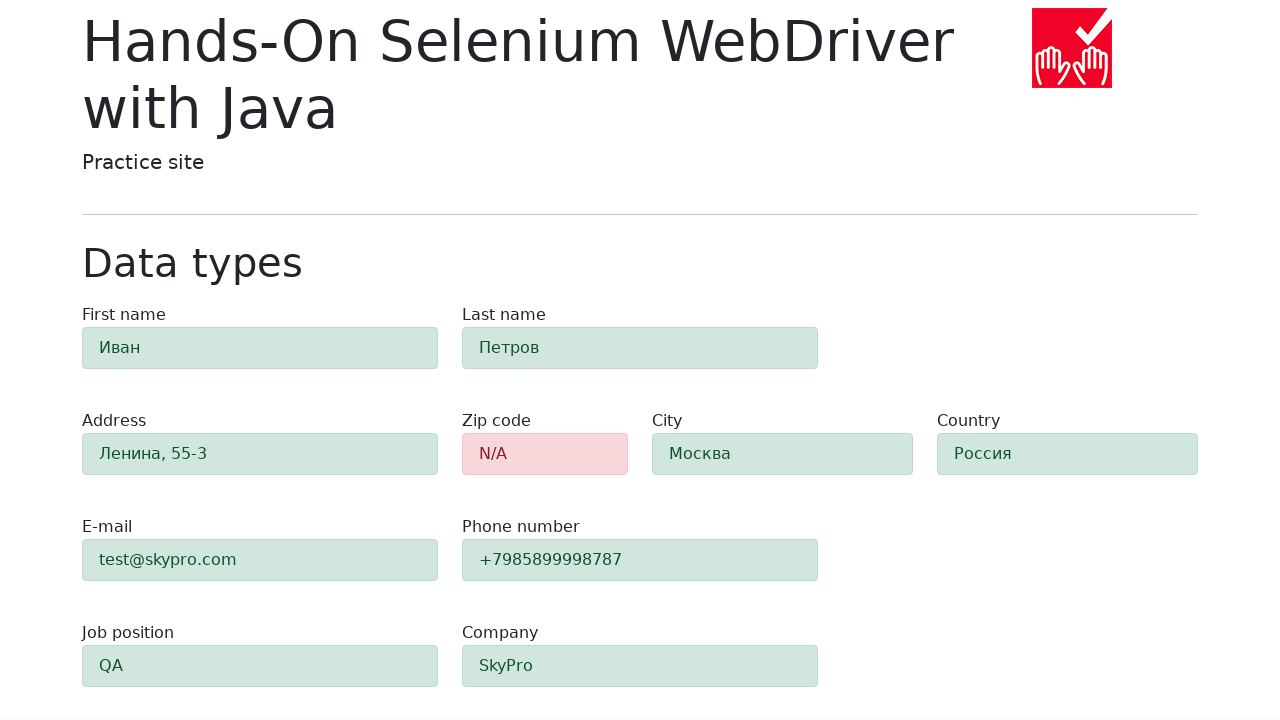

Verified company field shows success (alert-success class present)
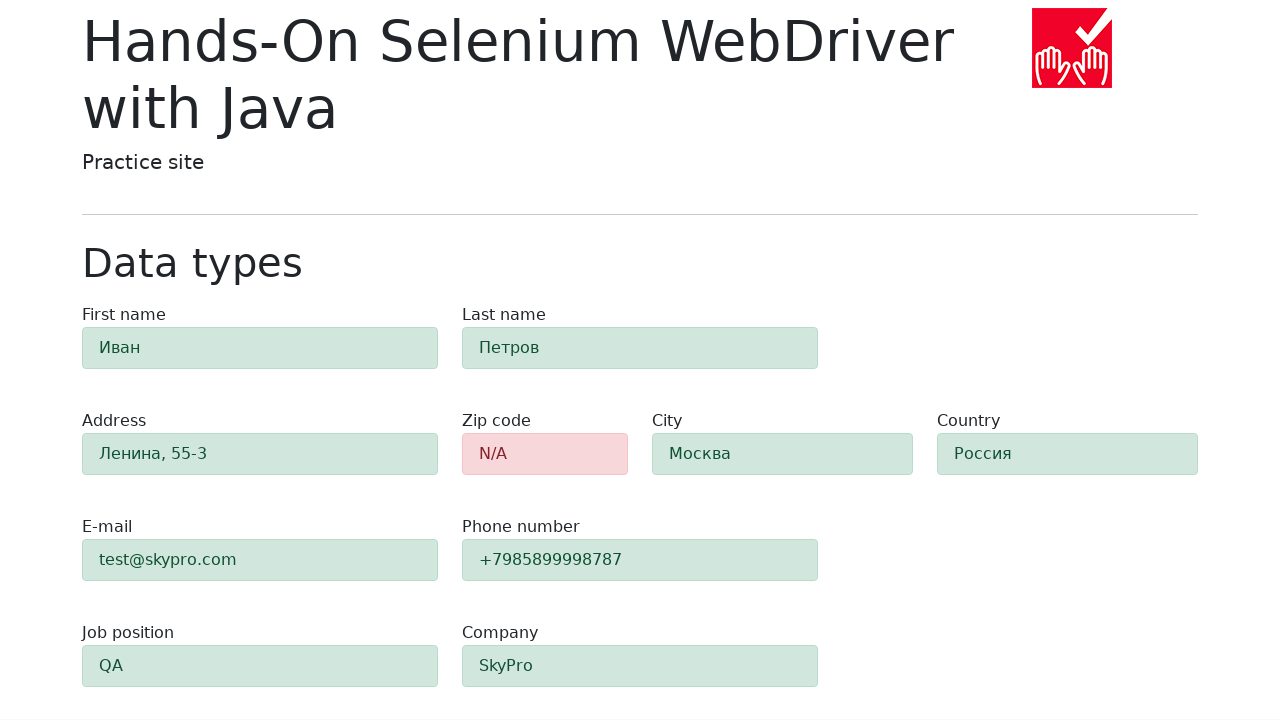

Verified country field shows success (alert-success class present)
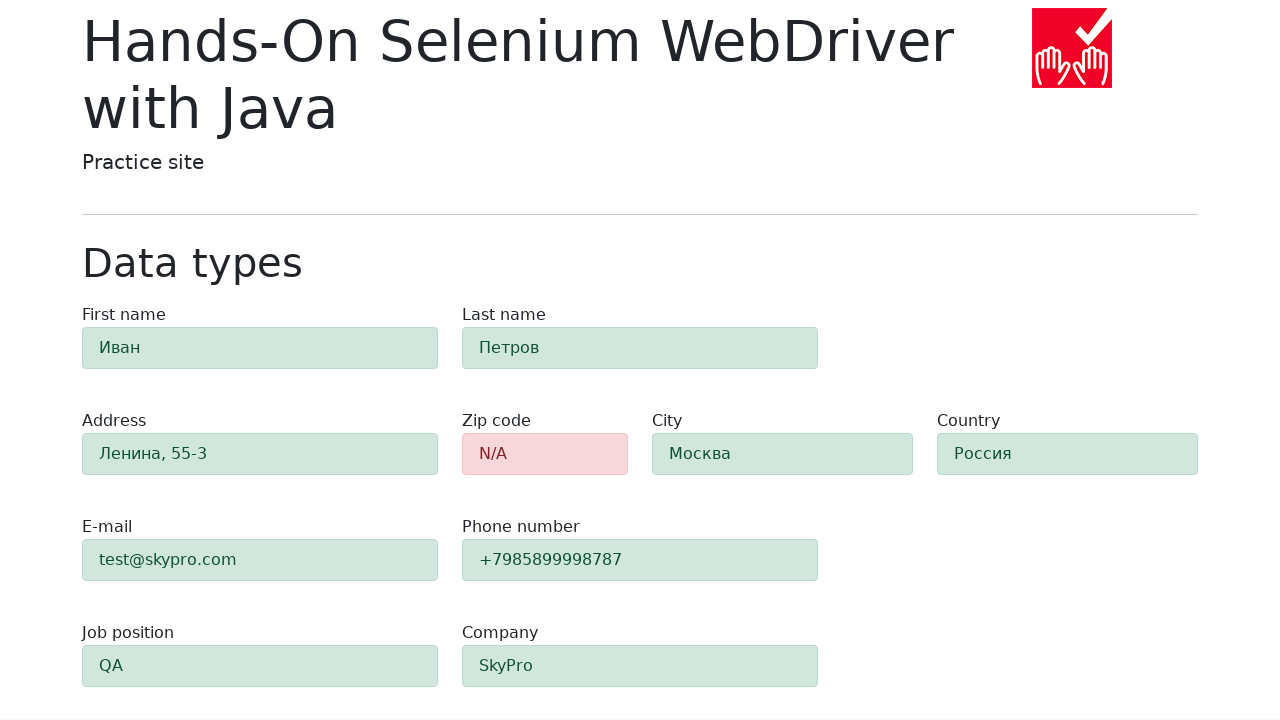

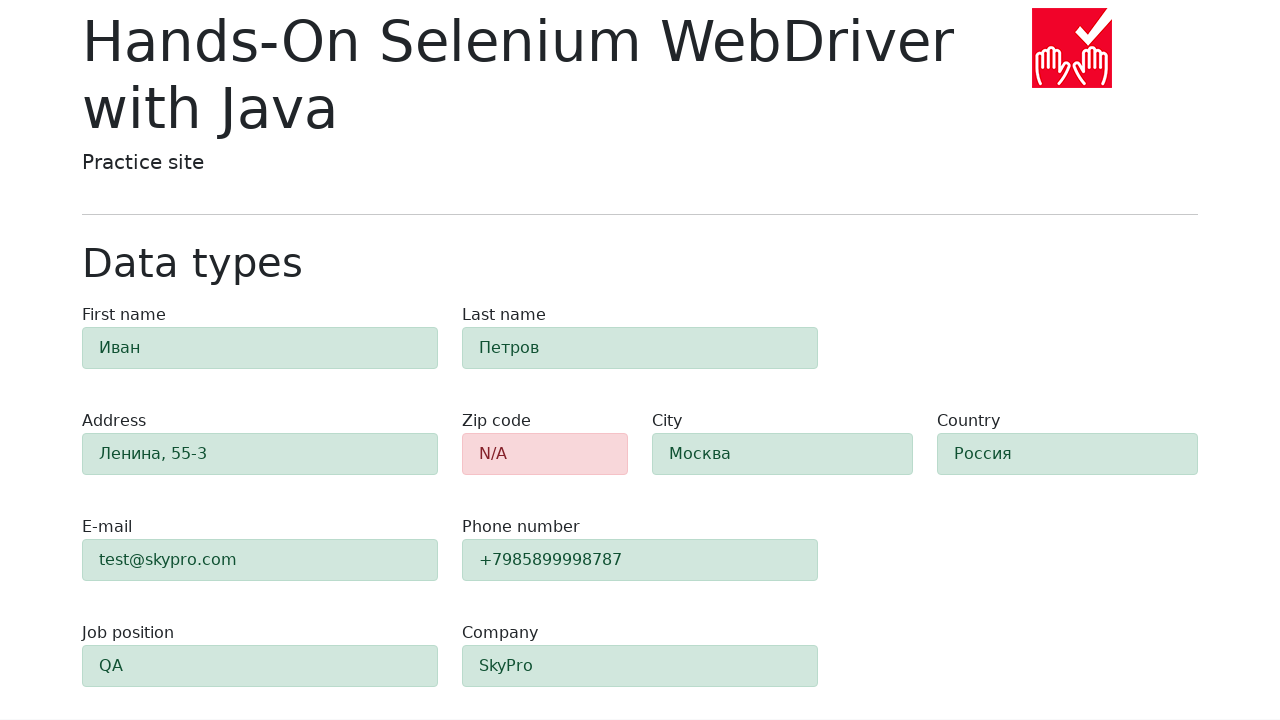